Tests a registration form by filling out personal information fields (name, email, phone, address) and submitting the form to verify successful registration

Starting URL: http://suninjuly.github.io/registration1.html

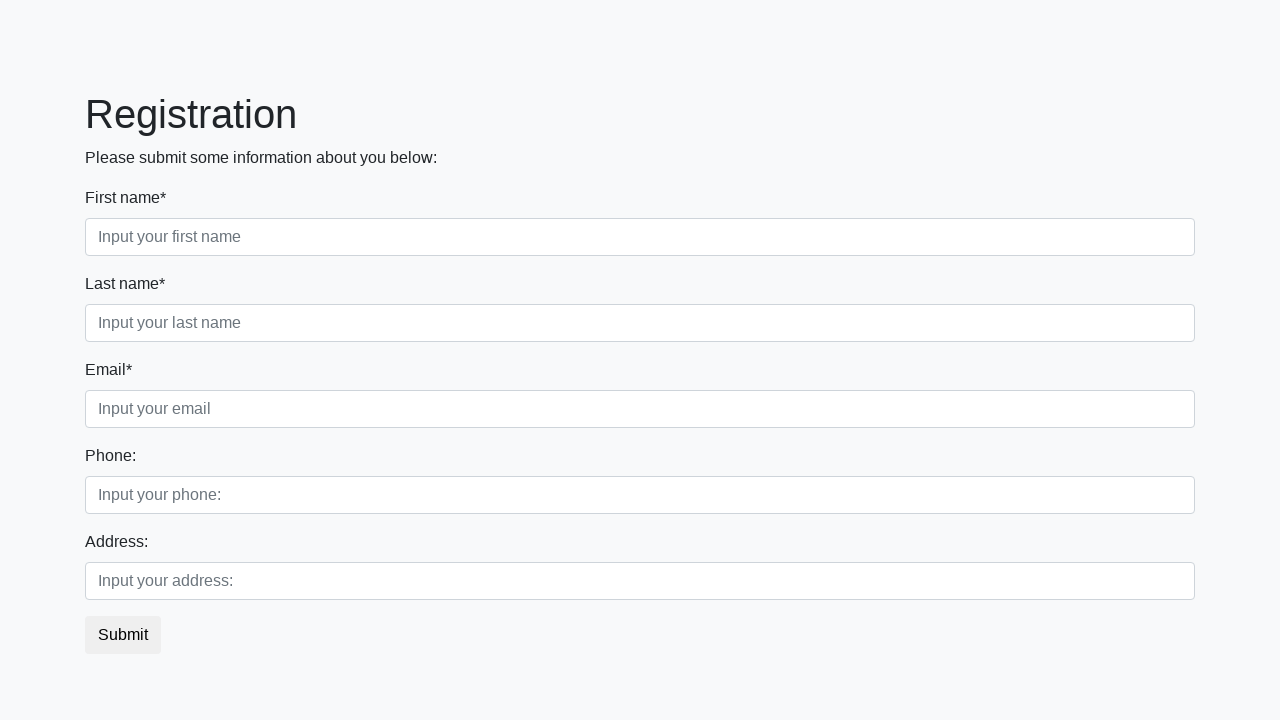

Filled first name field with 'Ivan' on .first_block input.first
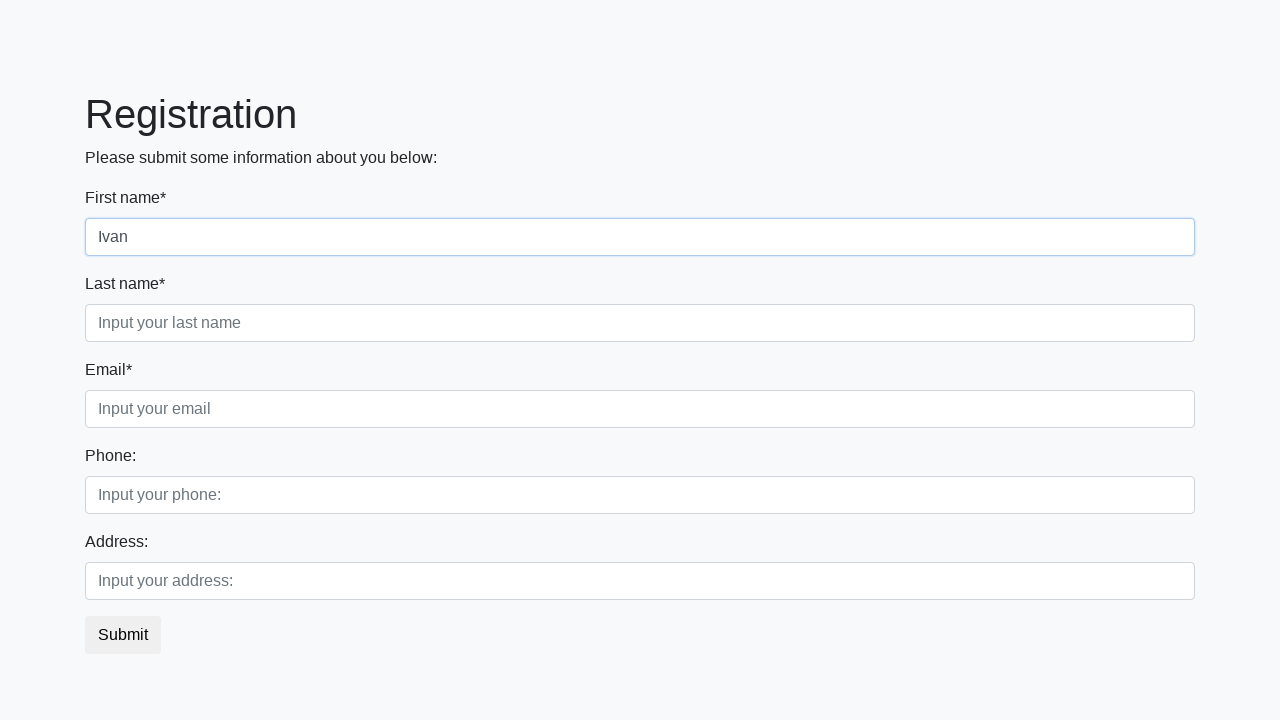

Filled last name field with 'Petrov' on .first_block input.second
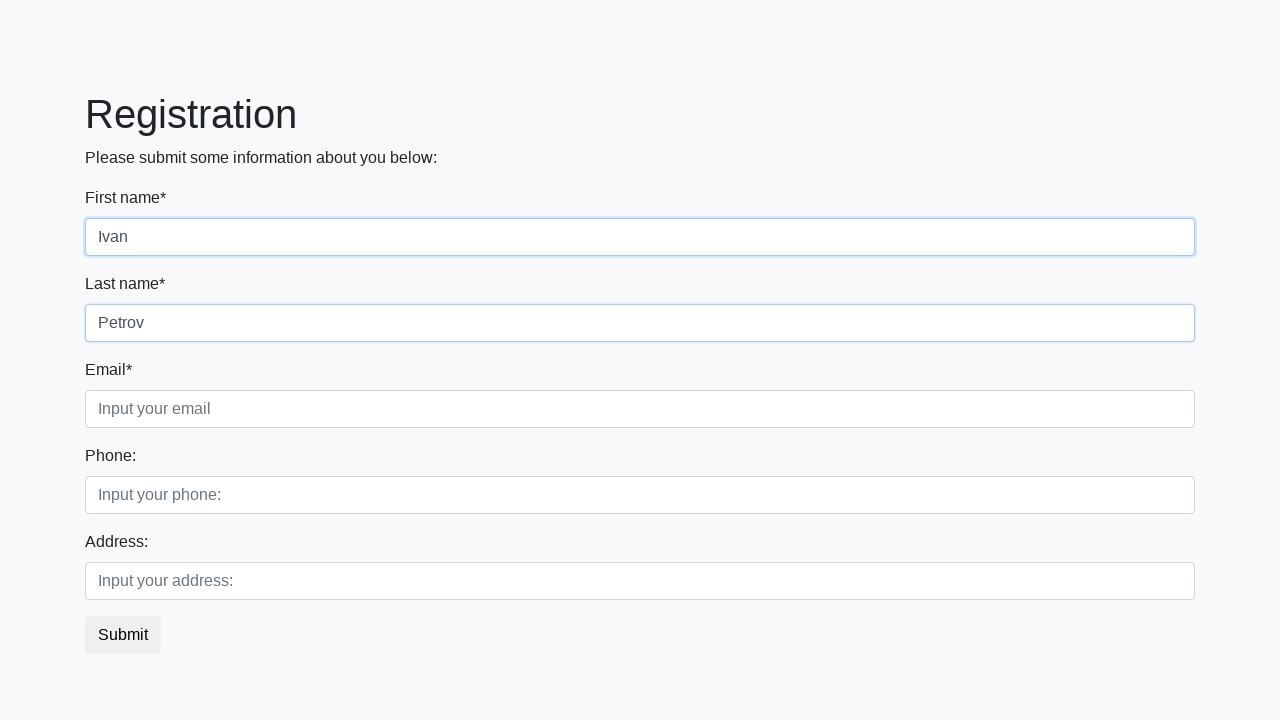

Filled email field with 'test@test.ru' on .first_block input.third
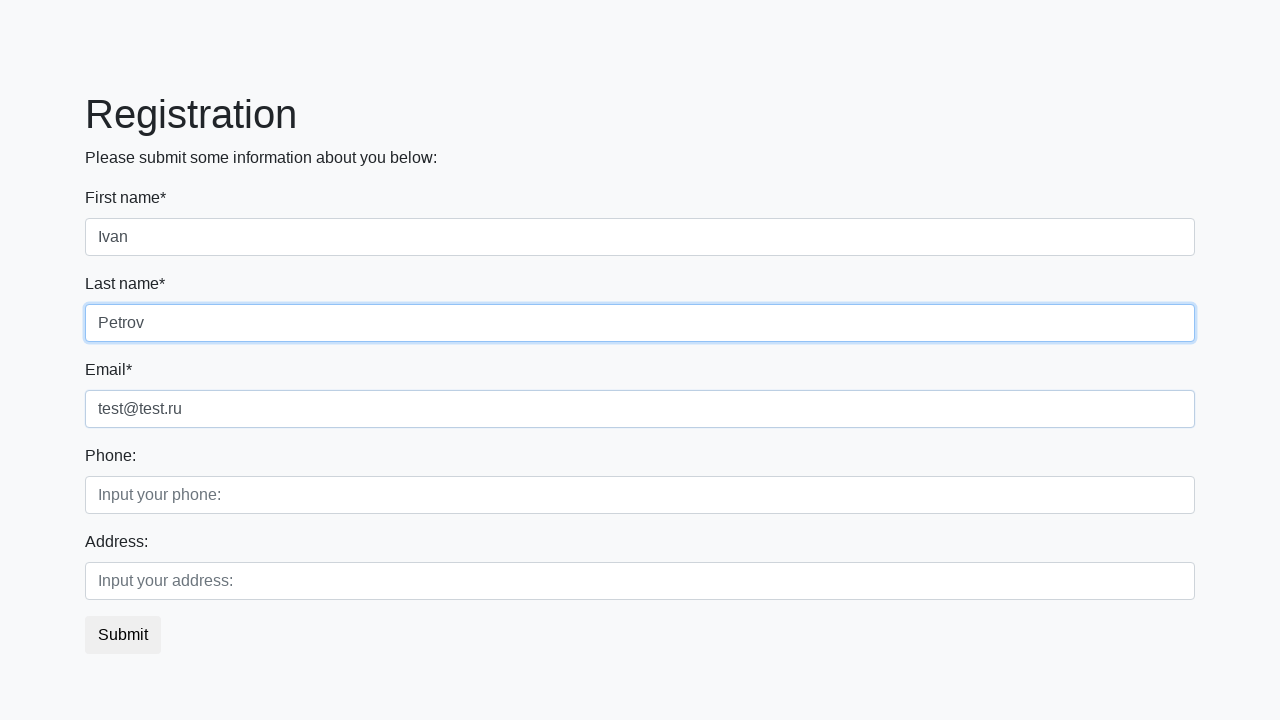

Filled phone field with '+78008888888' on .second_block input.first
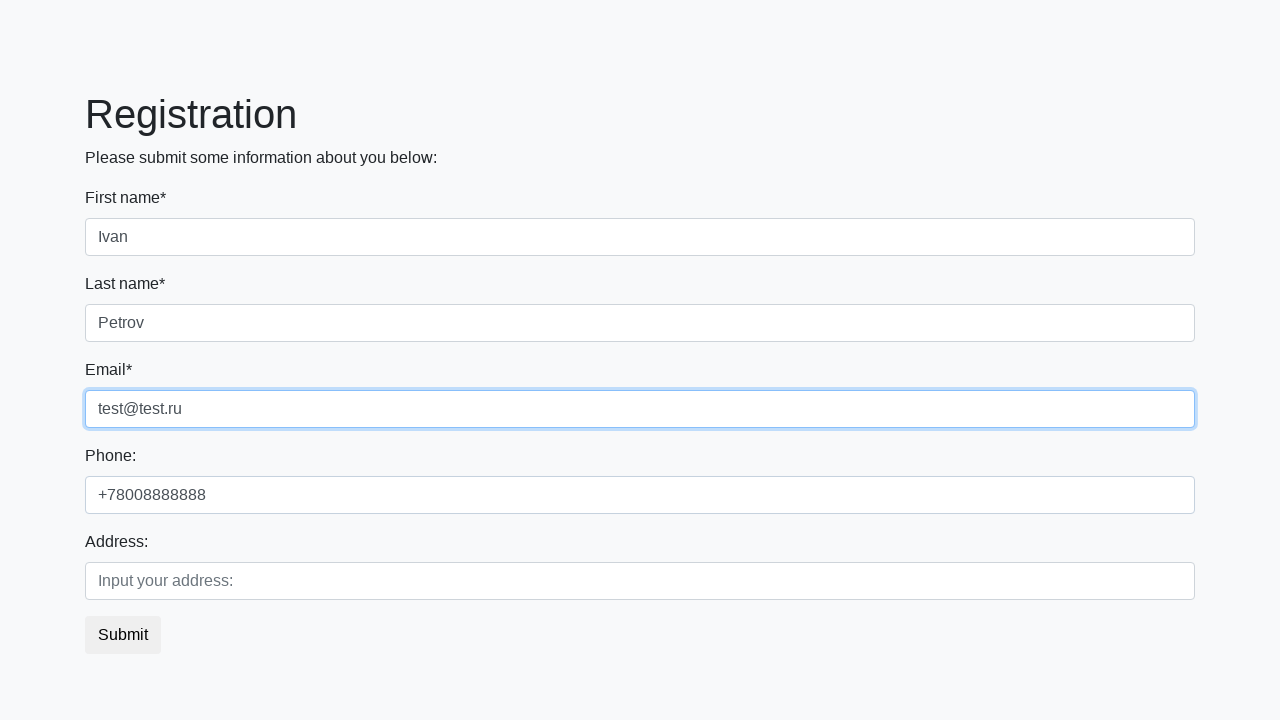

Filled address field with 'My address' on .second_block input.second
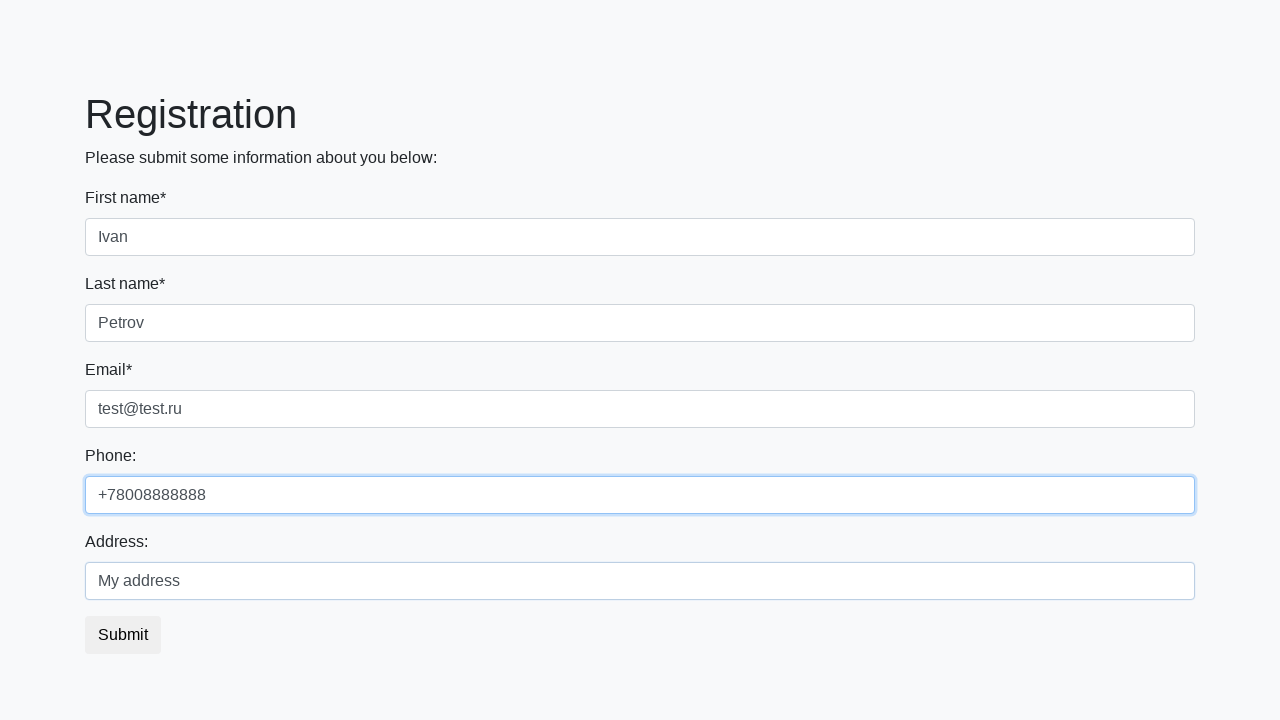

Clicked submit button to register at (123, 635) on button.btn
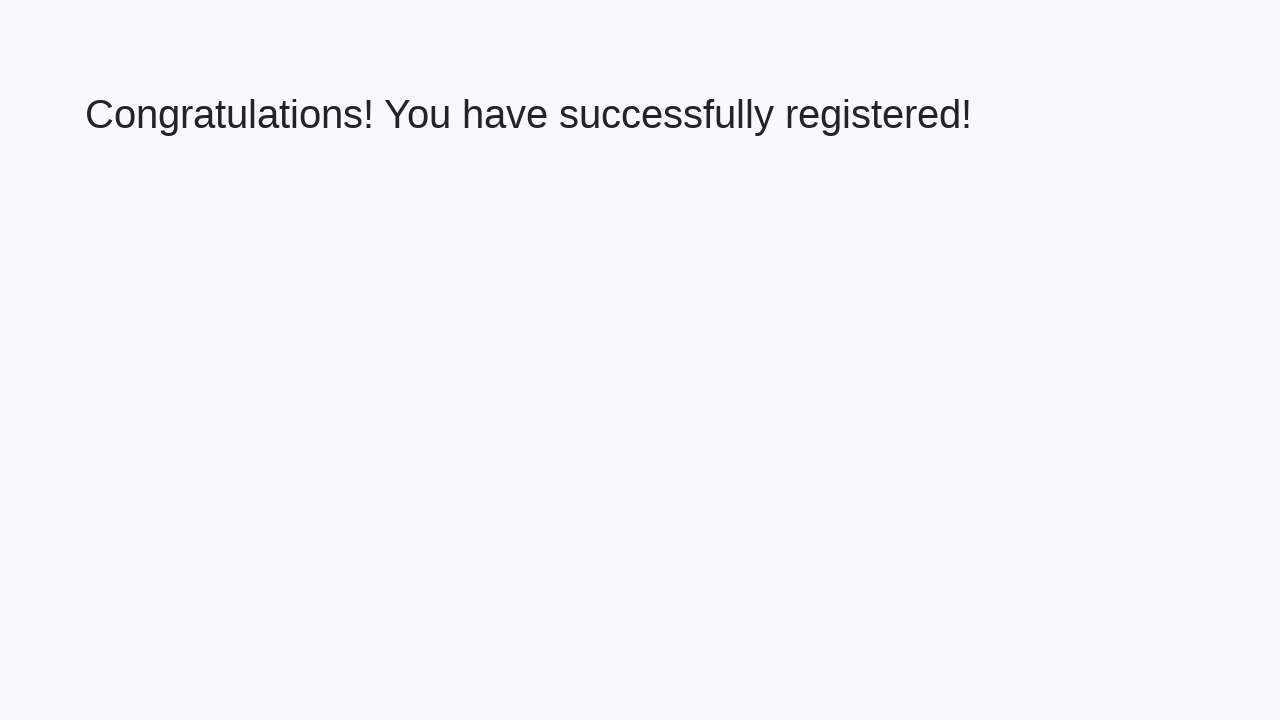

Registration confirmation page loaded with h1 element visible
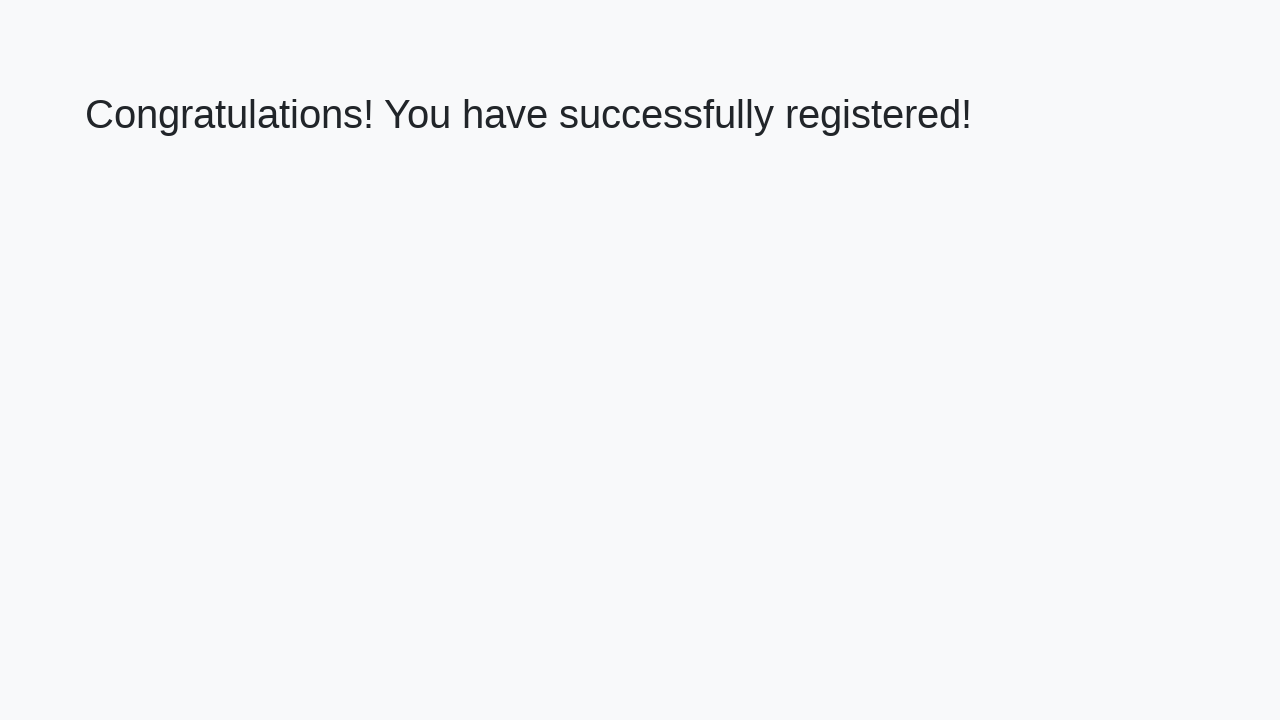

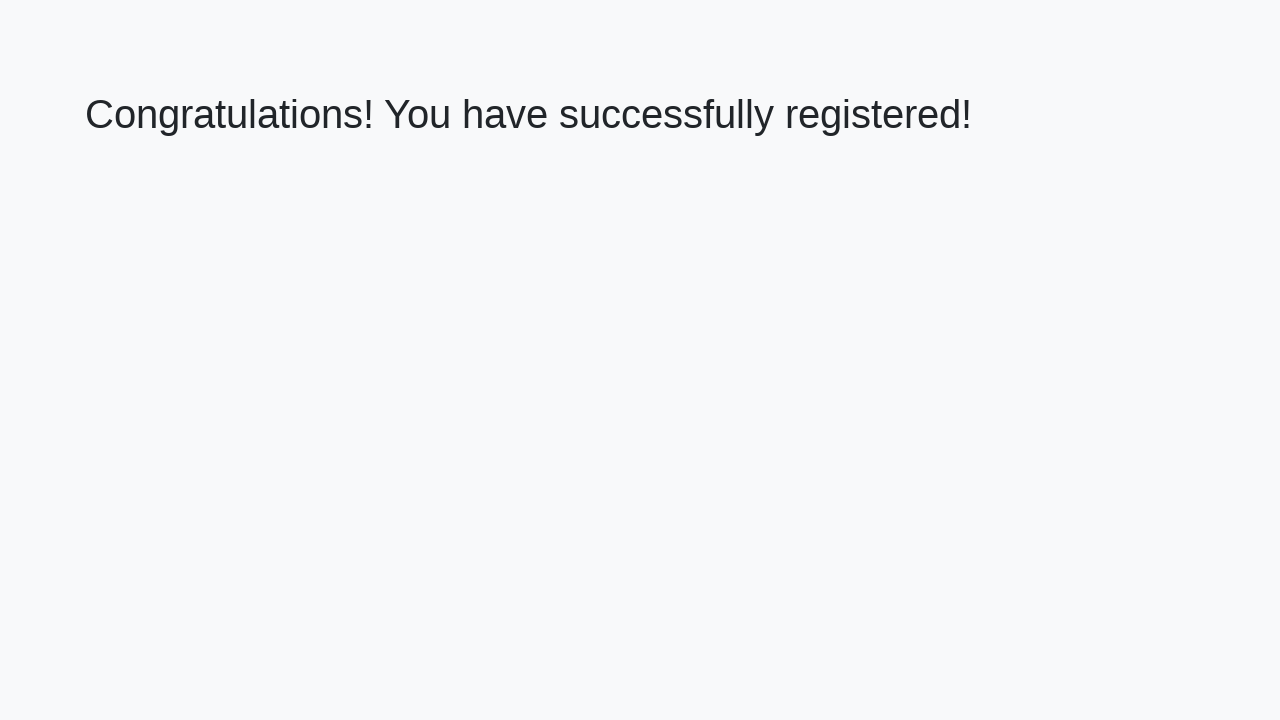